Tests iframe switching and JavaScript prompt handling on W3Schools by switching to an iframe, clicking a button that triggers a prompt dialog, entering a name, accepting the prompt, and verifying the displayed result.

Starting URL: https://w3schools.com/jsref/tryit.asp?filename=tryjsref_prompt

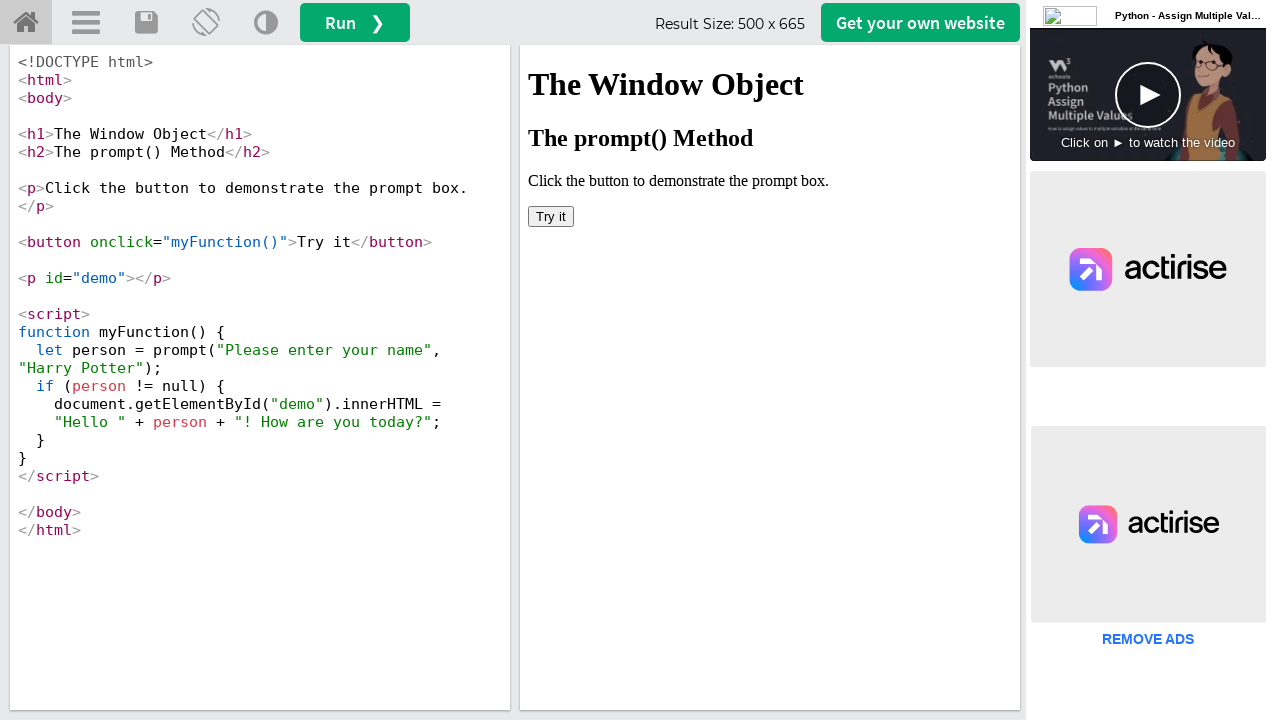

Waited for iframe #iframeResult to load
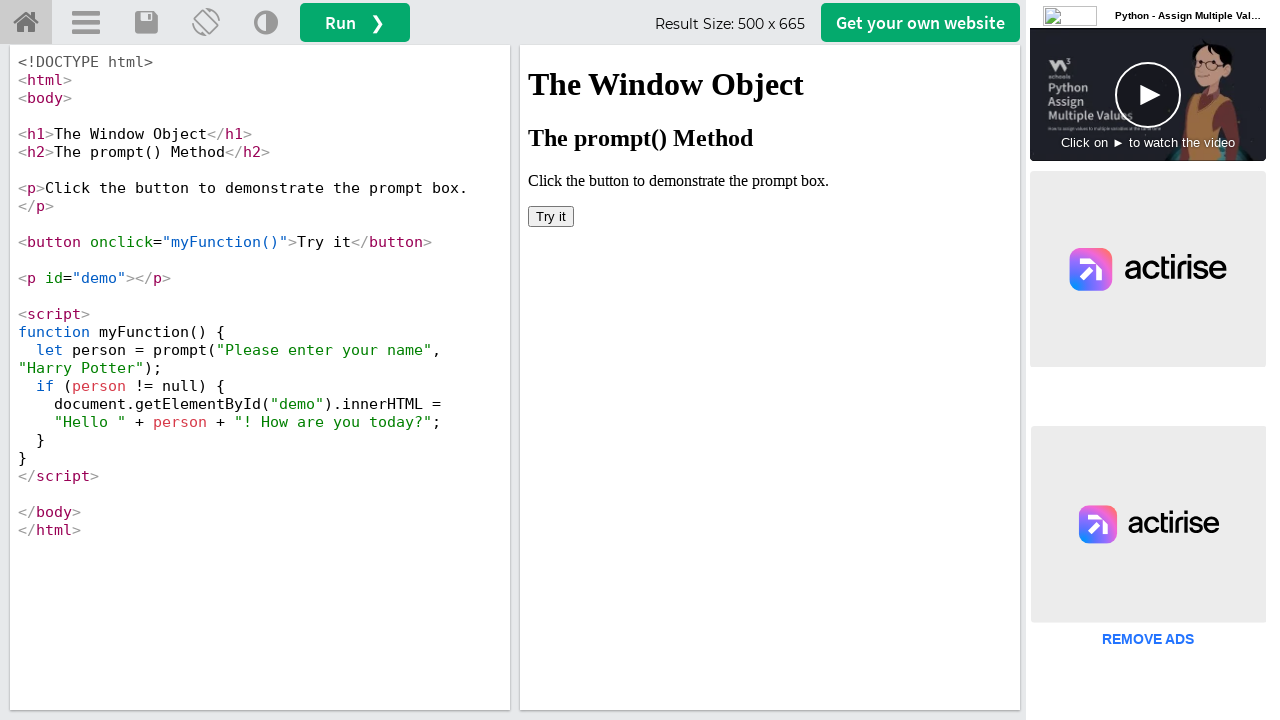

Located and switched to iframe #iframeResult
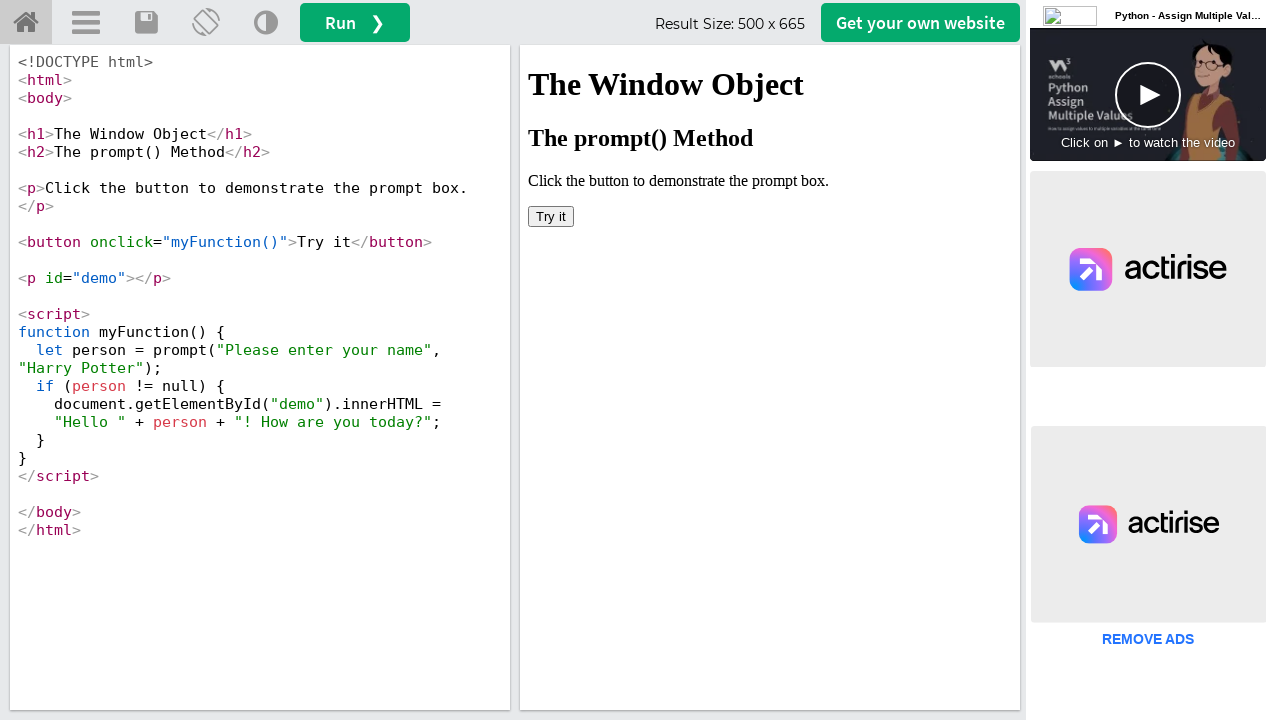

Set up dialog handler to accept prompt with name 'Kartik Prabu'
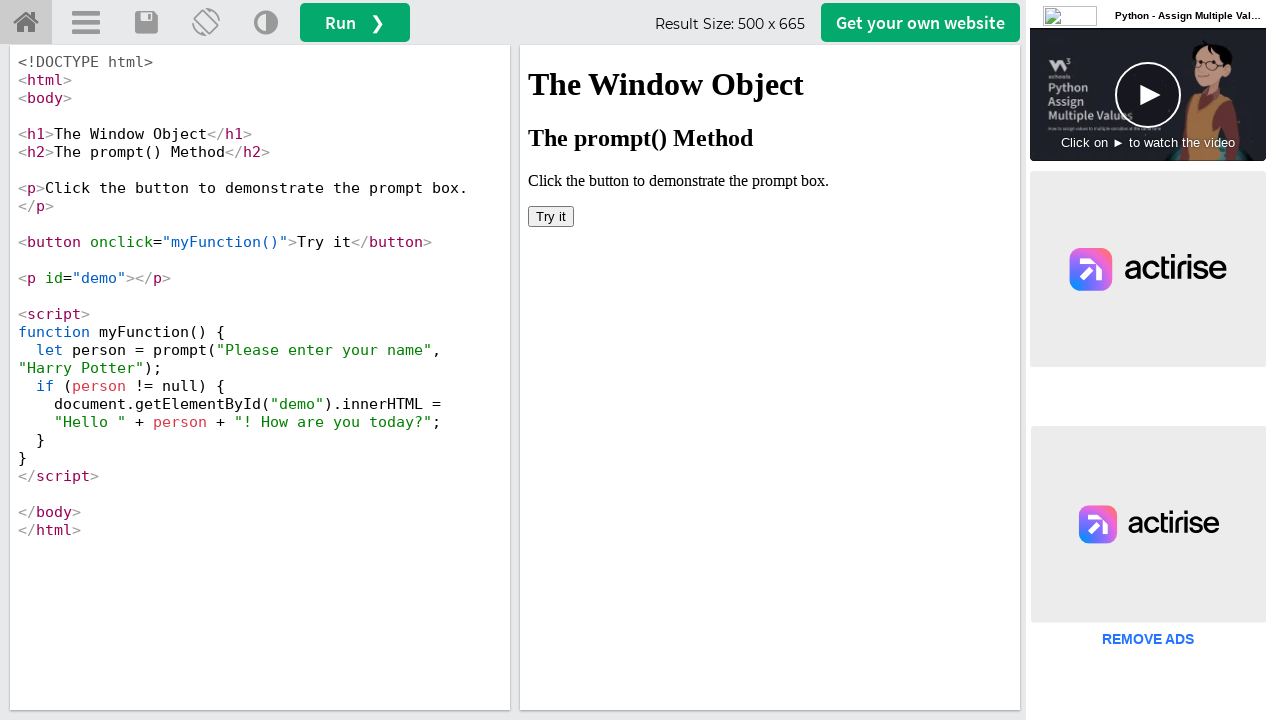

Clicked 'Try it' button inside iframe, triggering JavaScript prompt at (551, 216) on #iframeResult >> internal:control=enter-frame >> xpath=//button[text()='Try it']
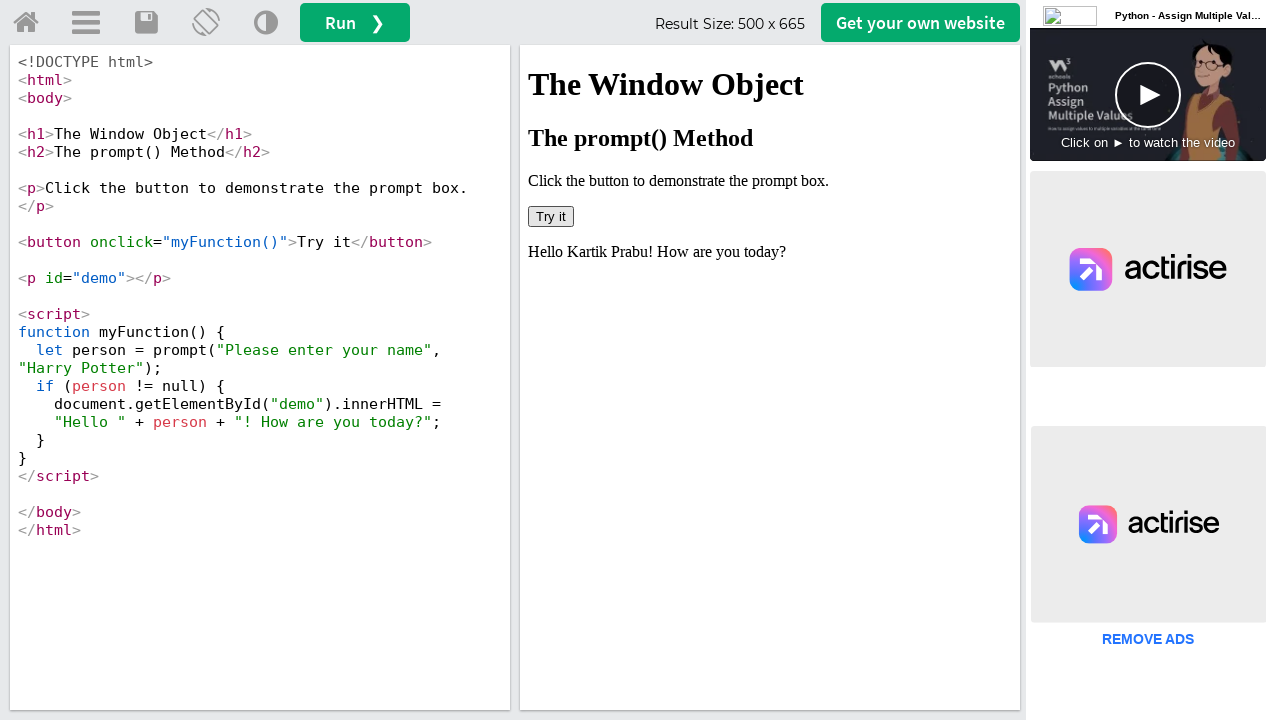

Waited for result element #demo to appear in iframe
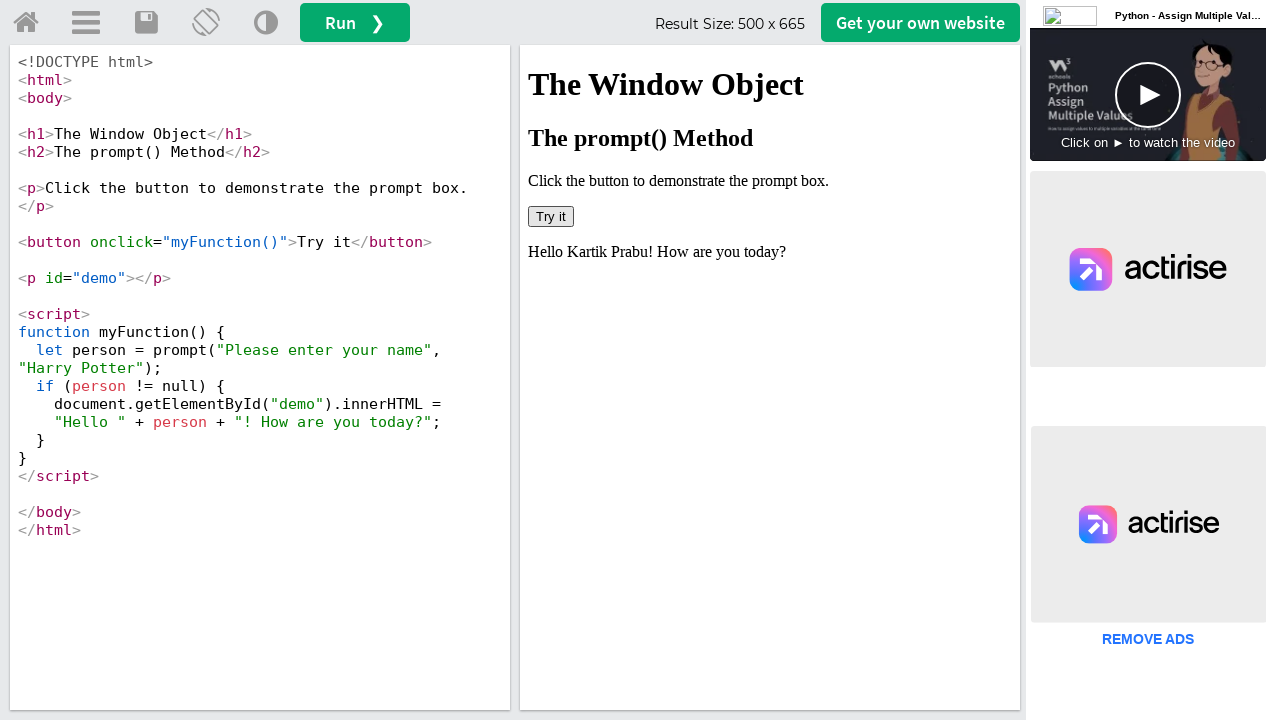

Retrieved result text from #demo element: 'Hello Kartik Prabu! How are you today?'
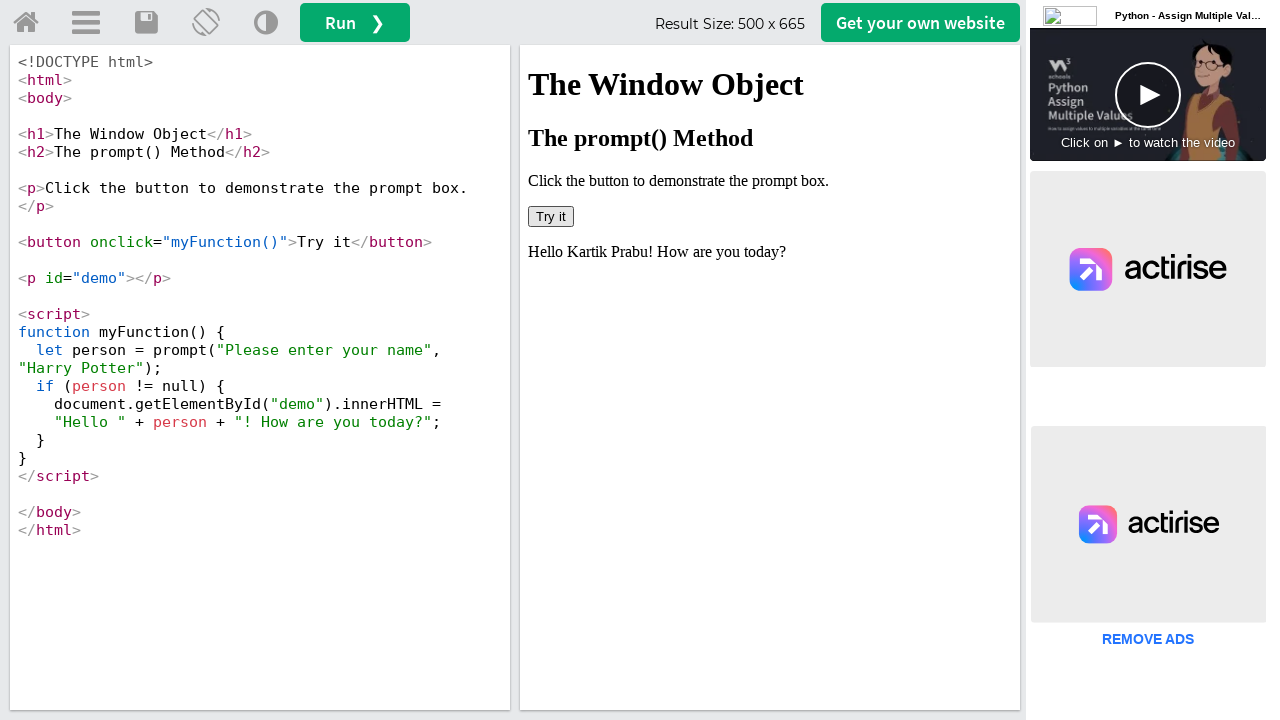

Printed result: Name is: Hello Kartik Prabu! How are you today?
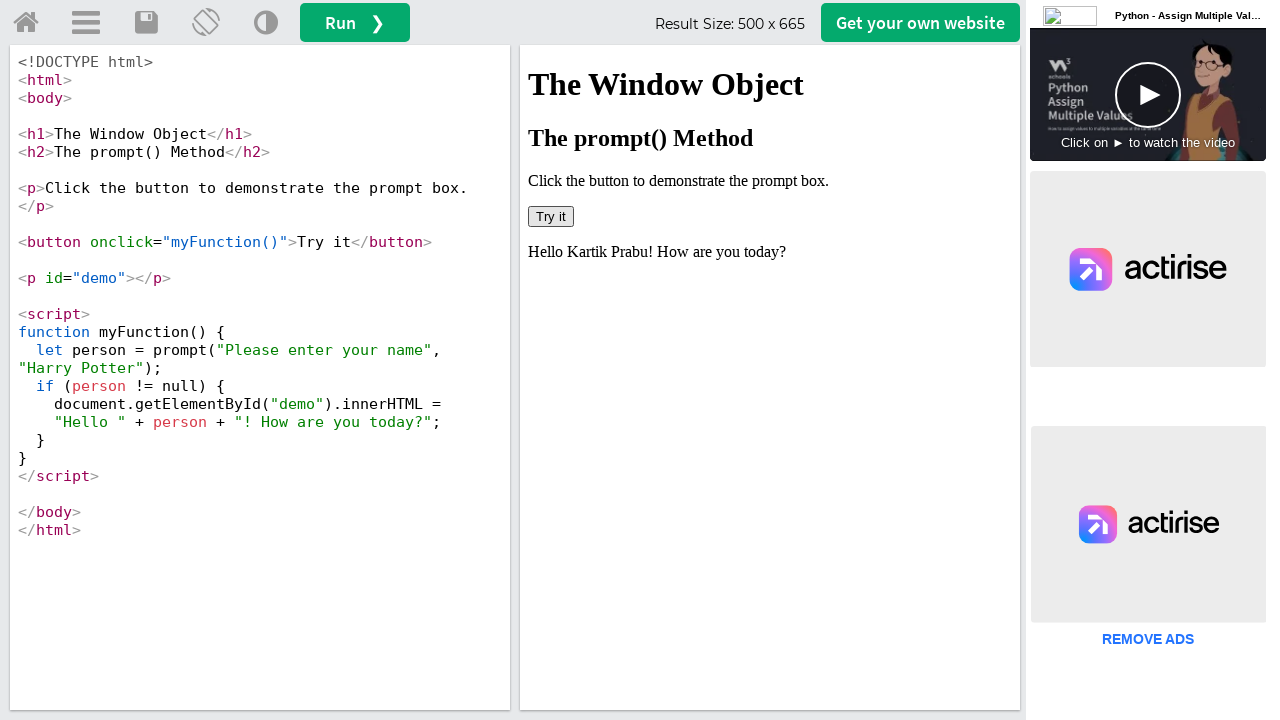

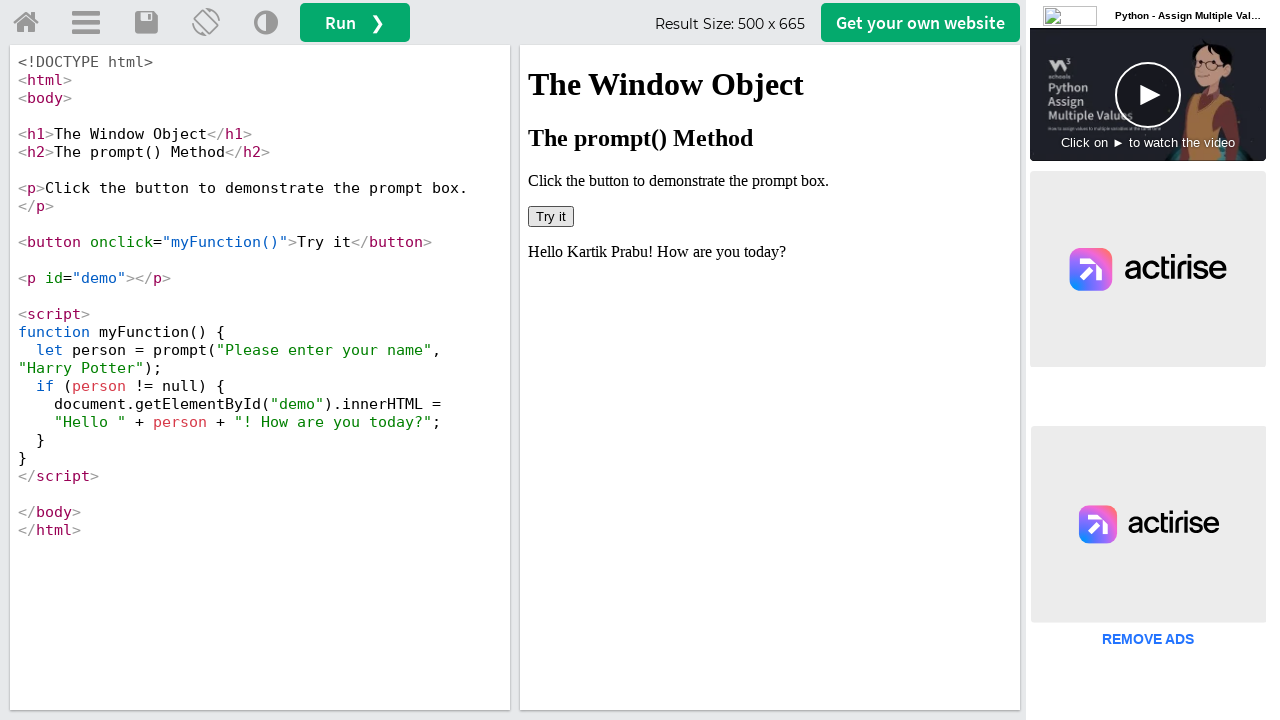